Tests static dropdown selection functionality by selecting options using index, visible text, and value attribute methods

Starting URL: https://rahulshettyacademy.com/dropdownsPractise/

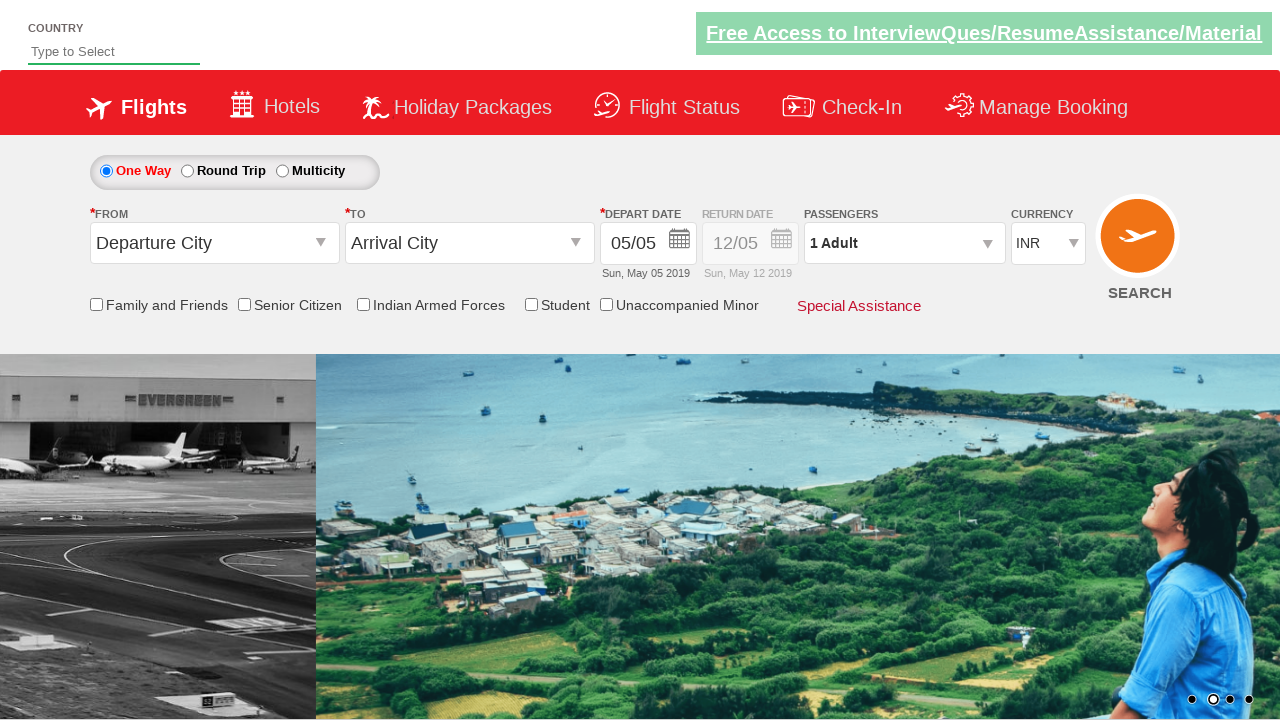

Selected USD currency by index 3 from dropdown on #ctl00_mainContent_DropDownListCurrency
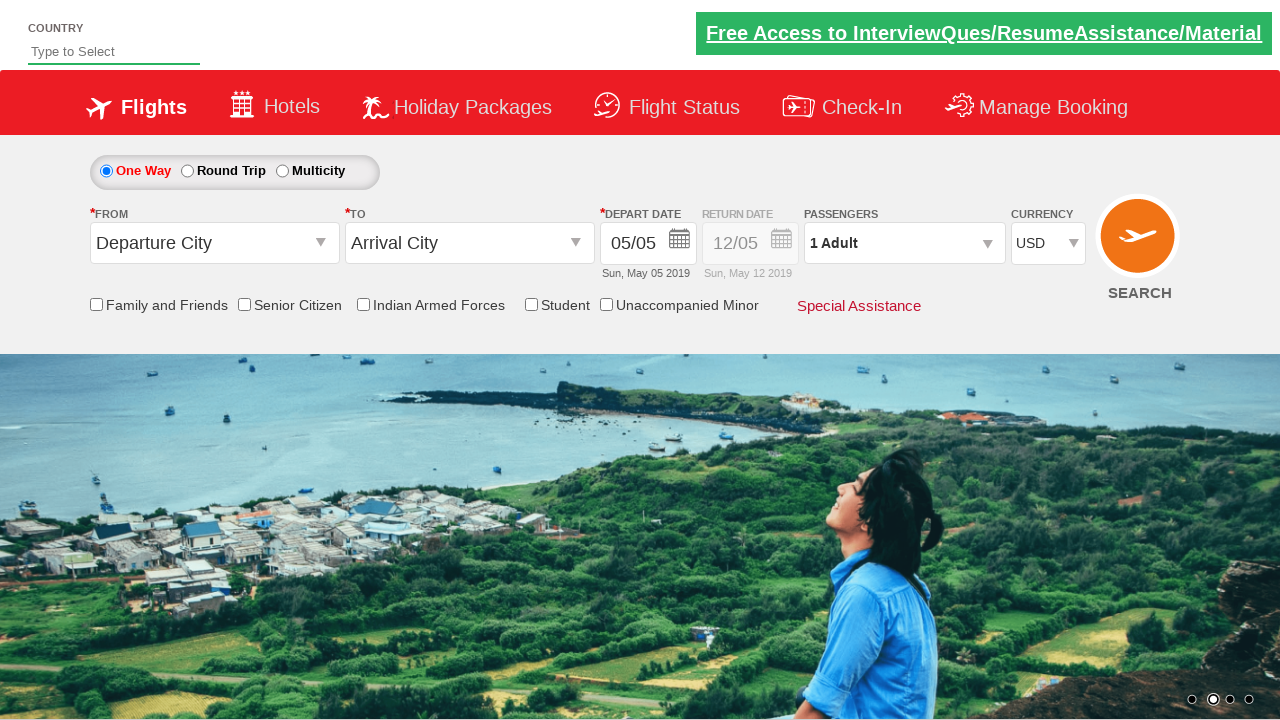

Retrieved selected currency value from dropdown
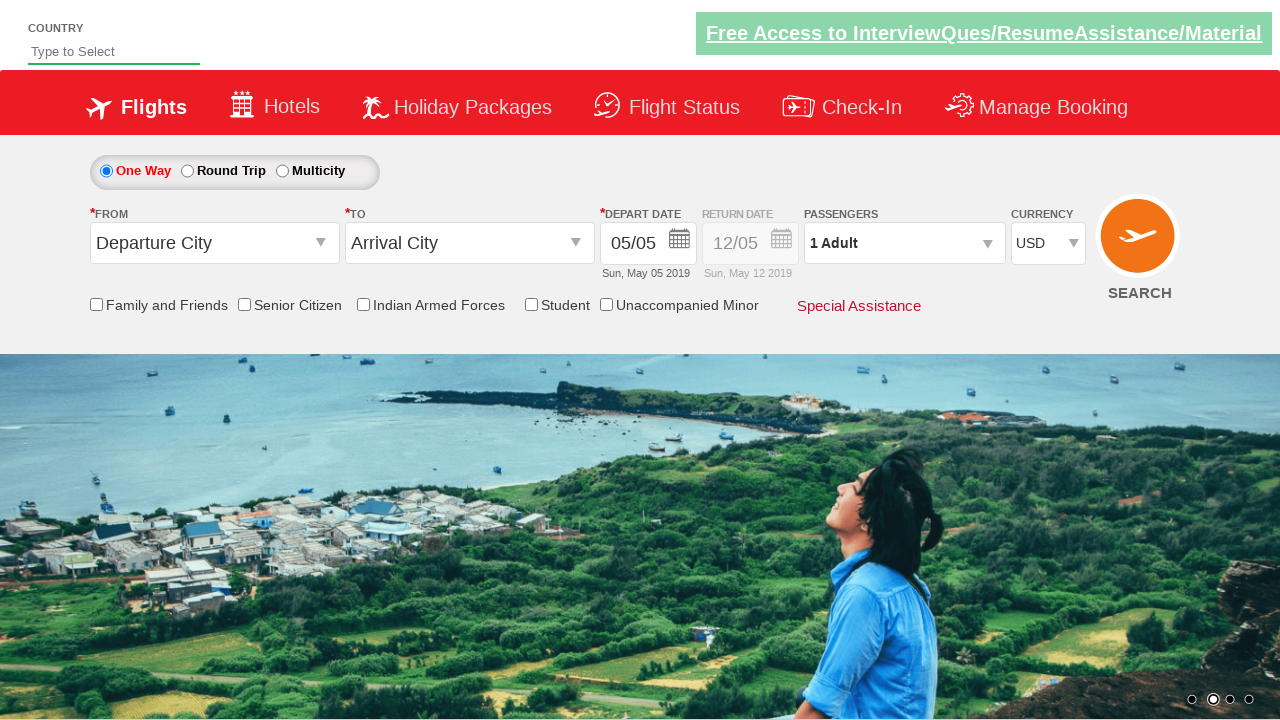

Verified USD currency is selected
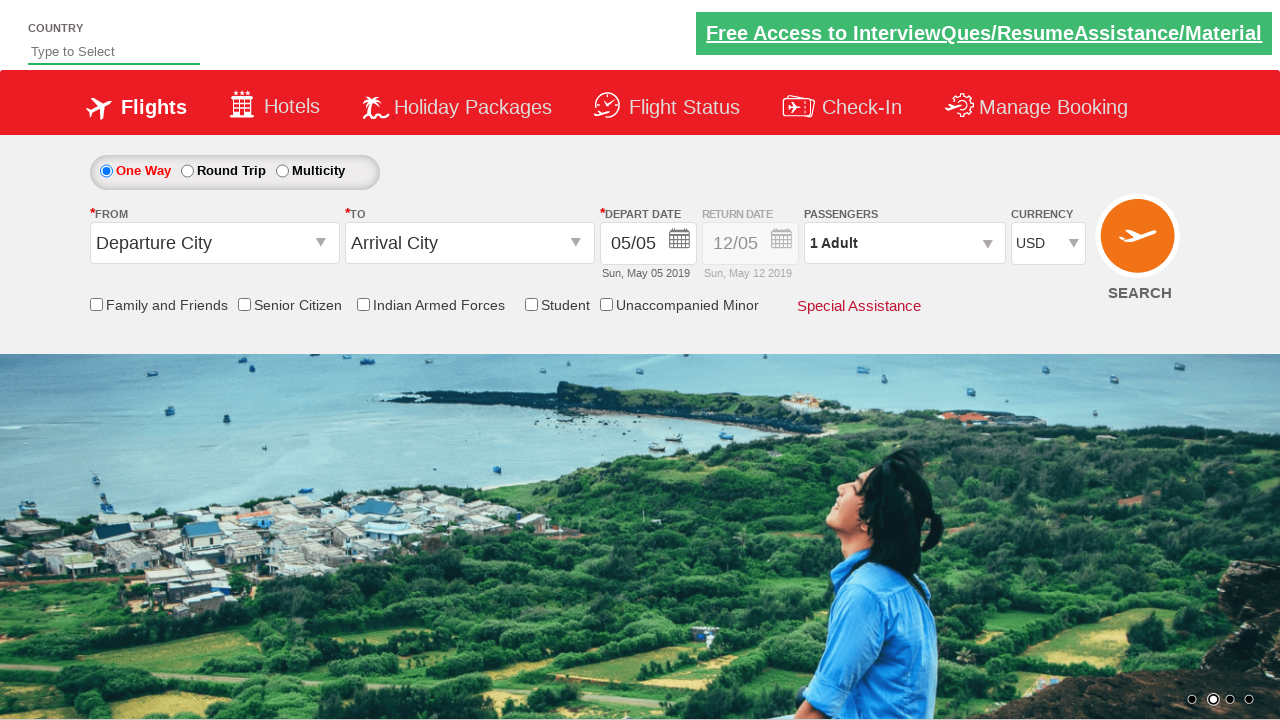

Selected INR currency by visible text from dropdown on #ctl00_mainContent_DropDownListCurrency
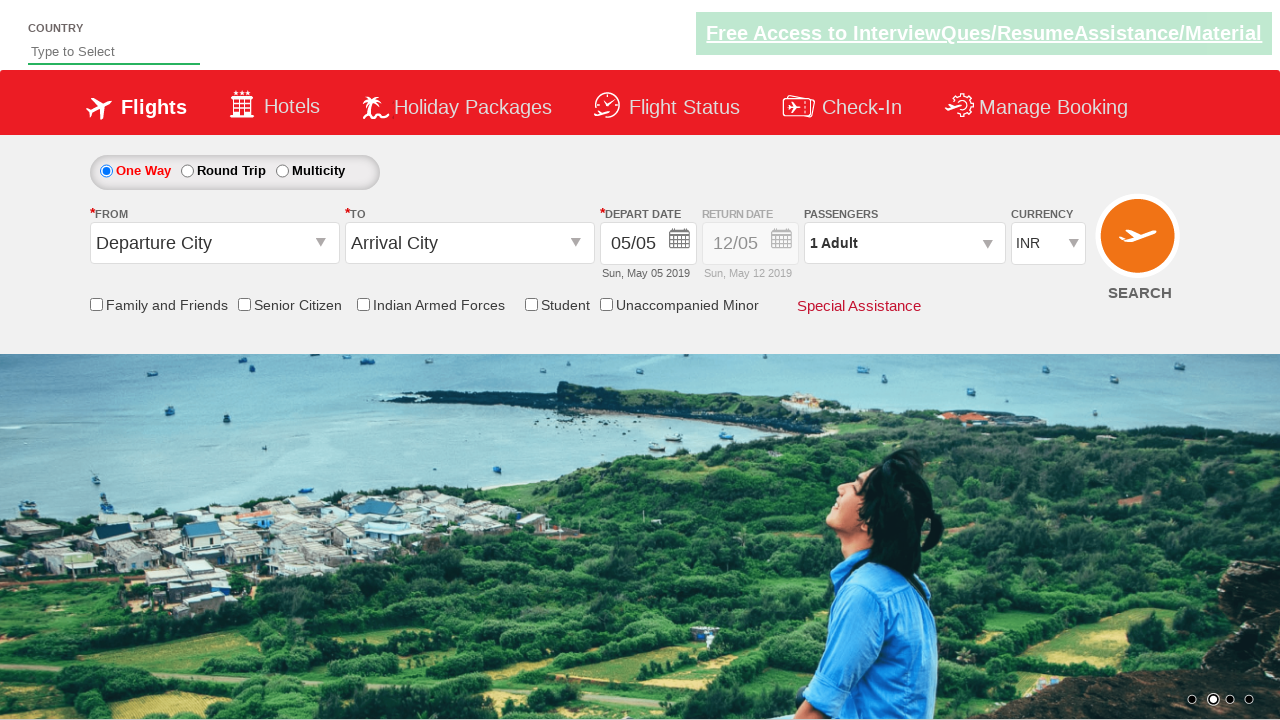

Retrieved selected currency value from dropdown
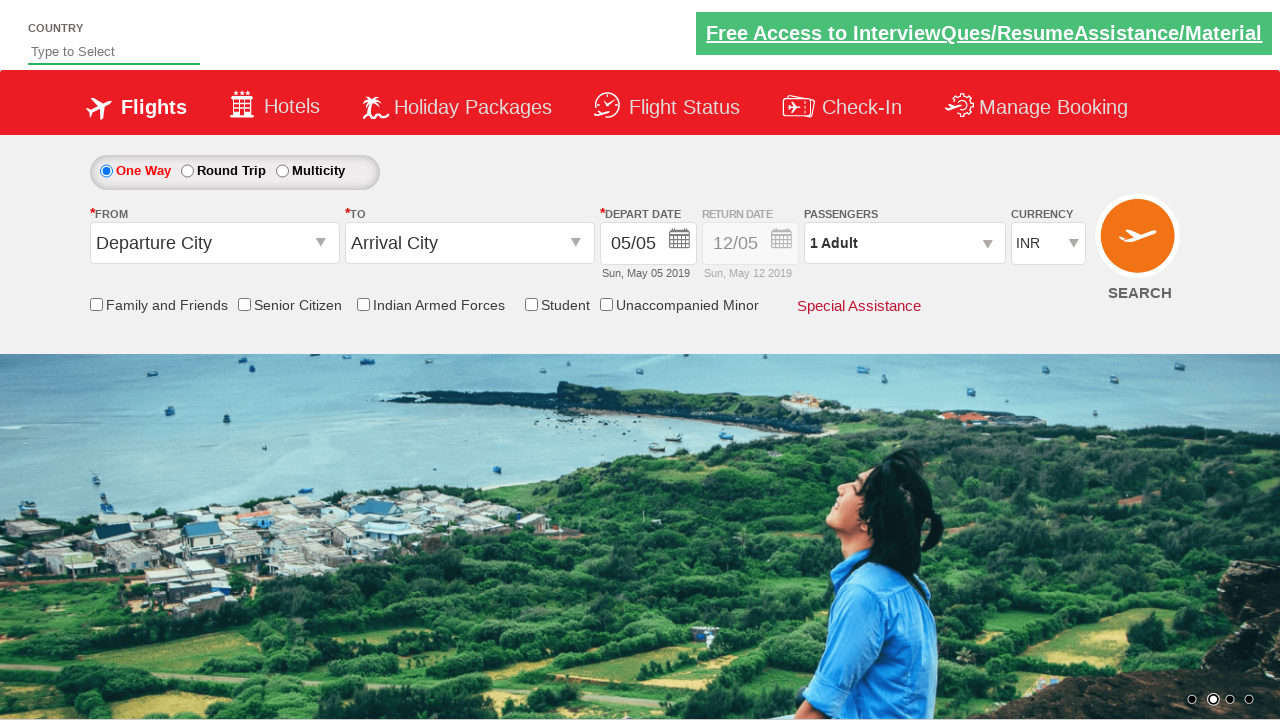

Verified INR currency is selected
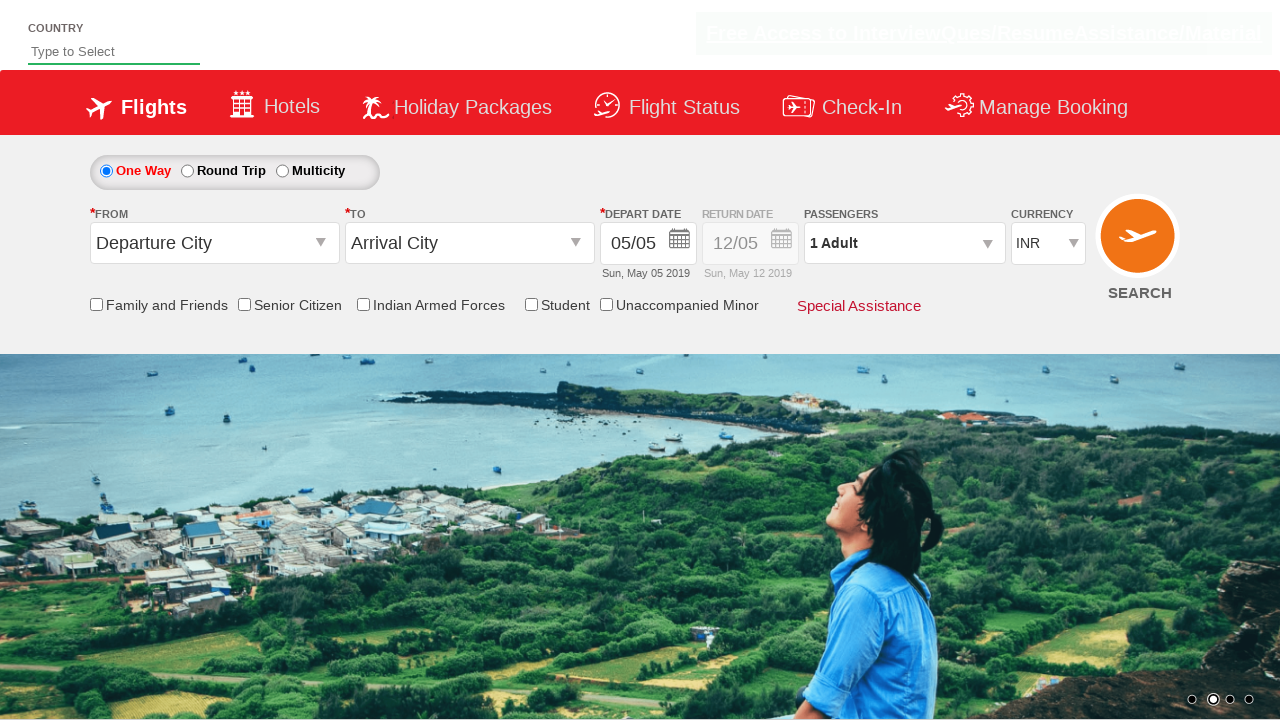

Selected AED currency by value attribute from dropdown on #ctl00_mainContent_DropDownListCurrency
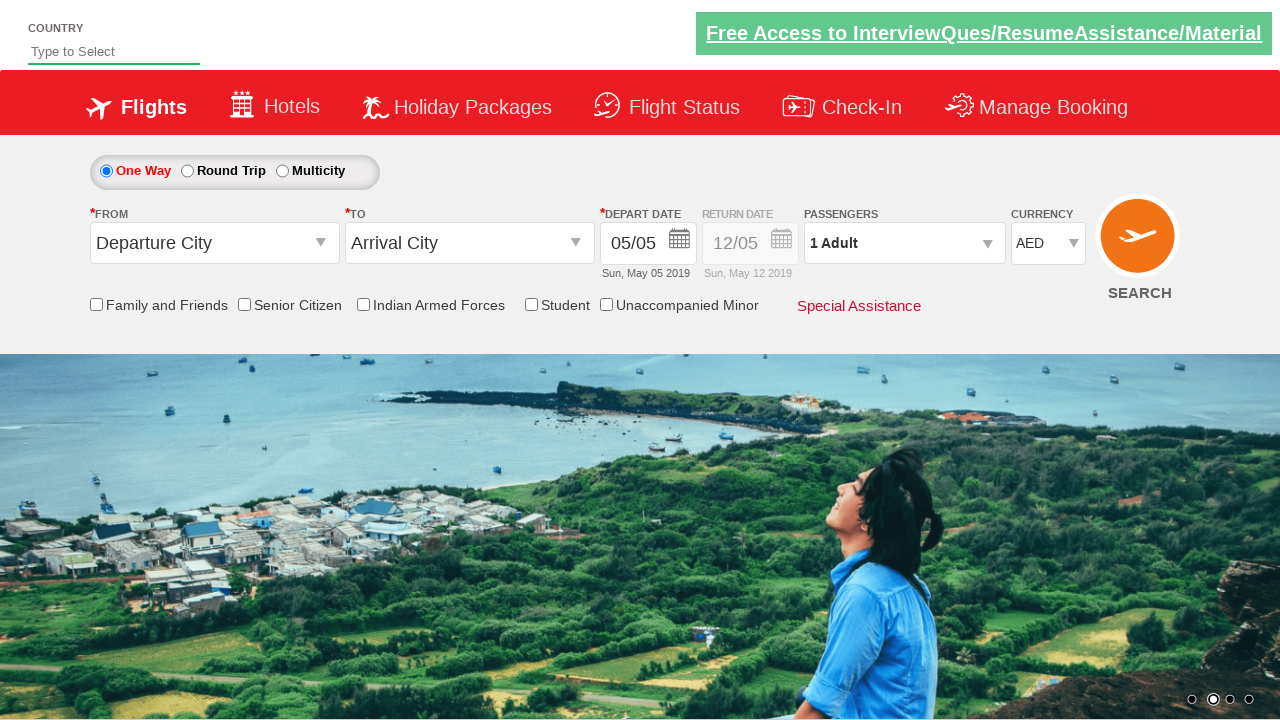

Retrieved selected currency value from dropdown
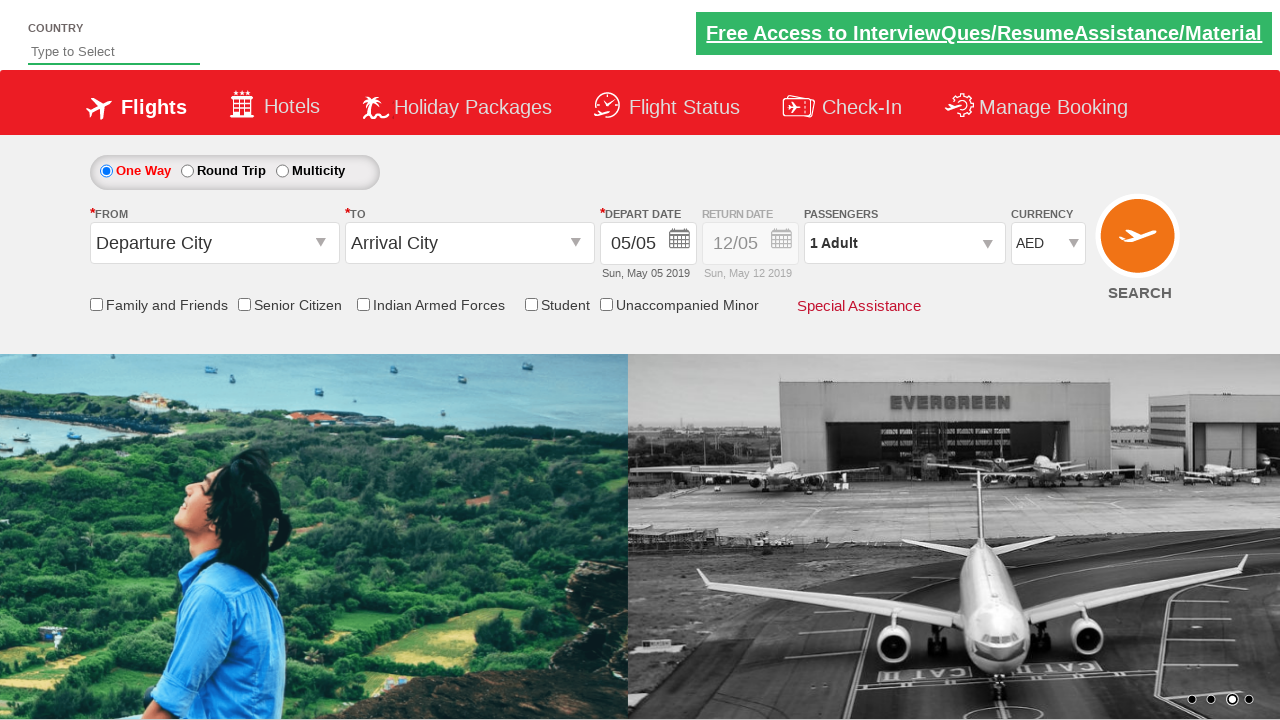

Verified AED currency is selected
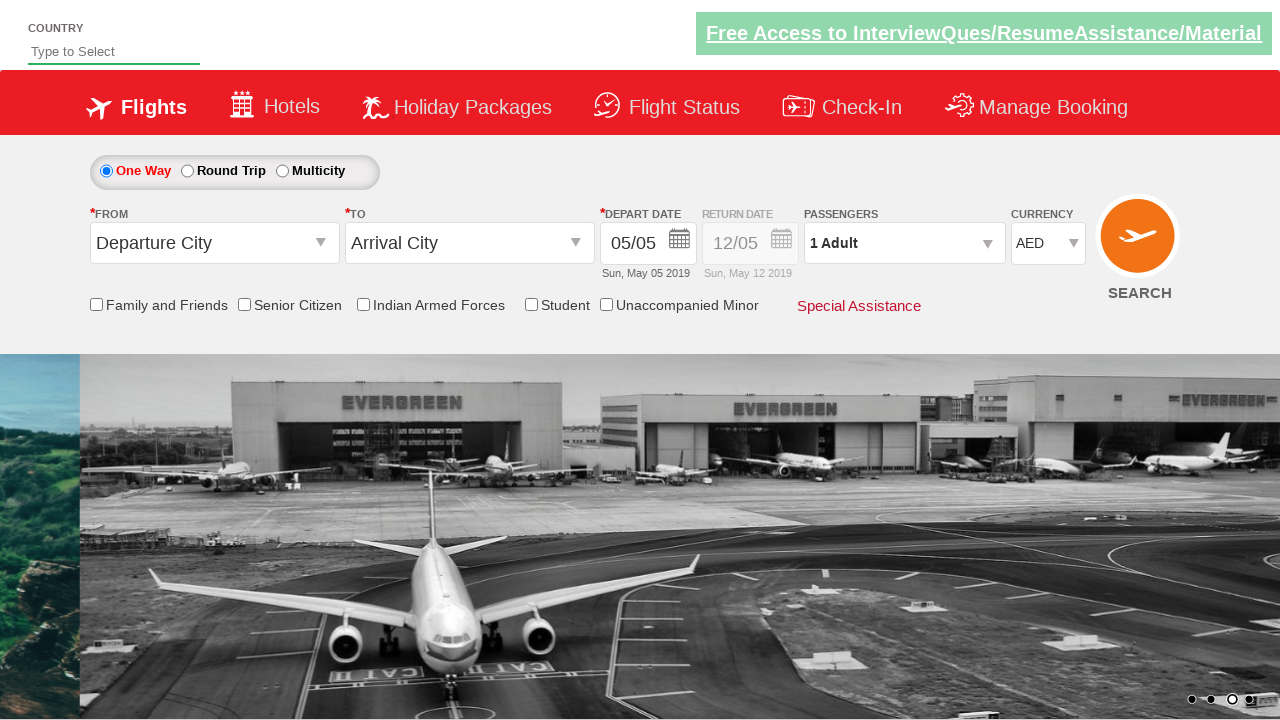

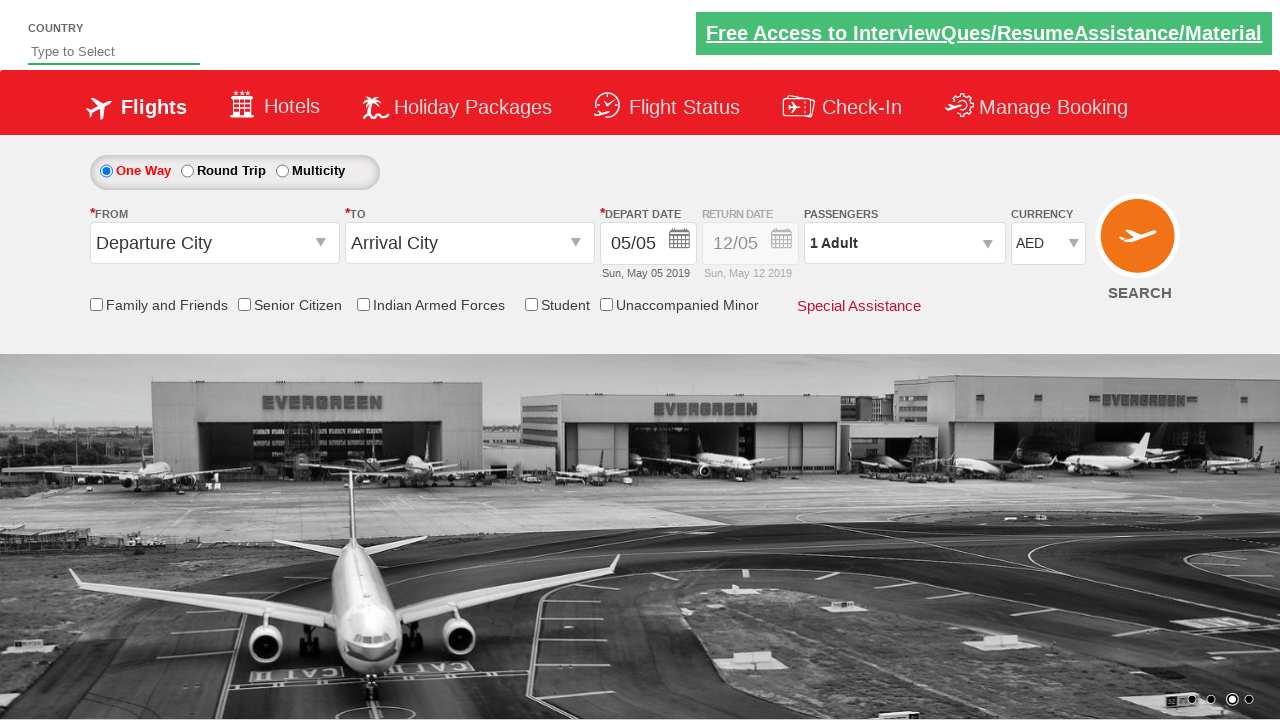